Fills out the DemoQA practice form with personal information including name, email, gender, phone number, hobbies, address, state and city, then validates the entered data.

Starting URL: https://demoqa.com/automation-practice-form

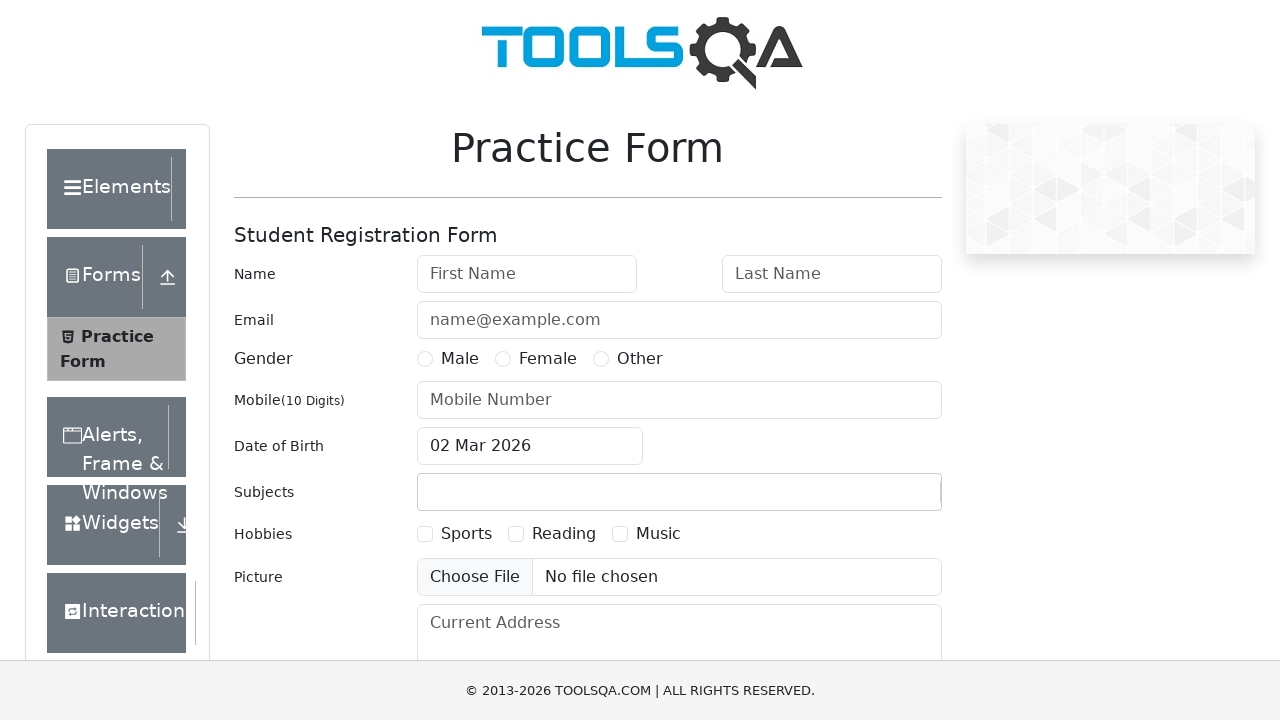

Removed ads and footer elements that may interfere with form
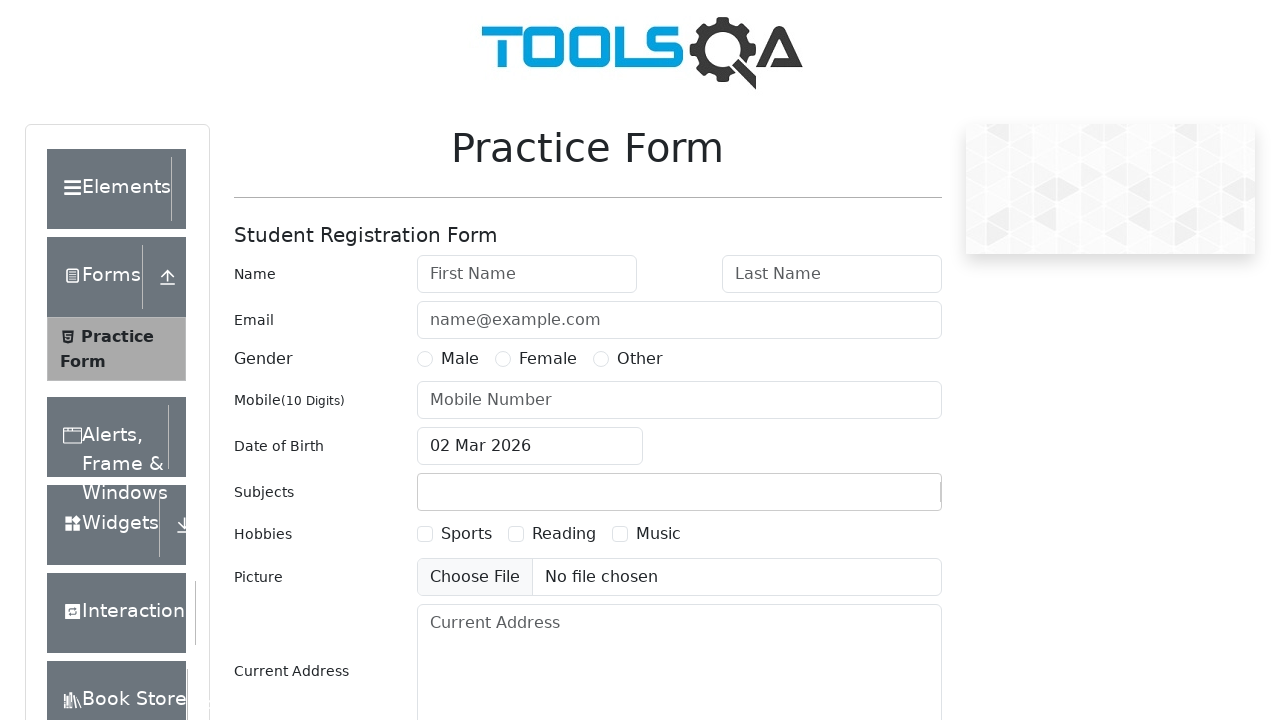

Filled first name field with 'Laura' on #firstName
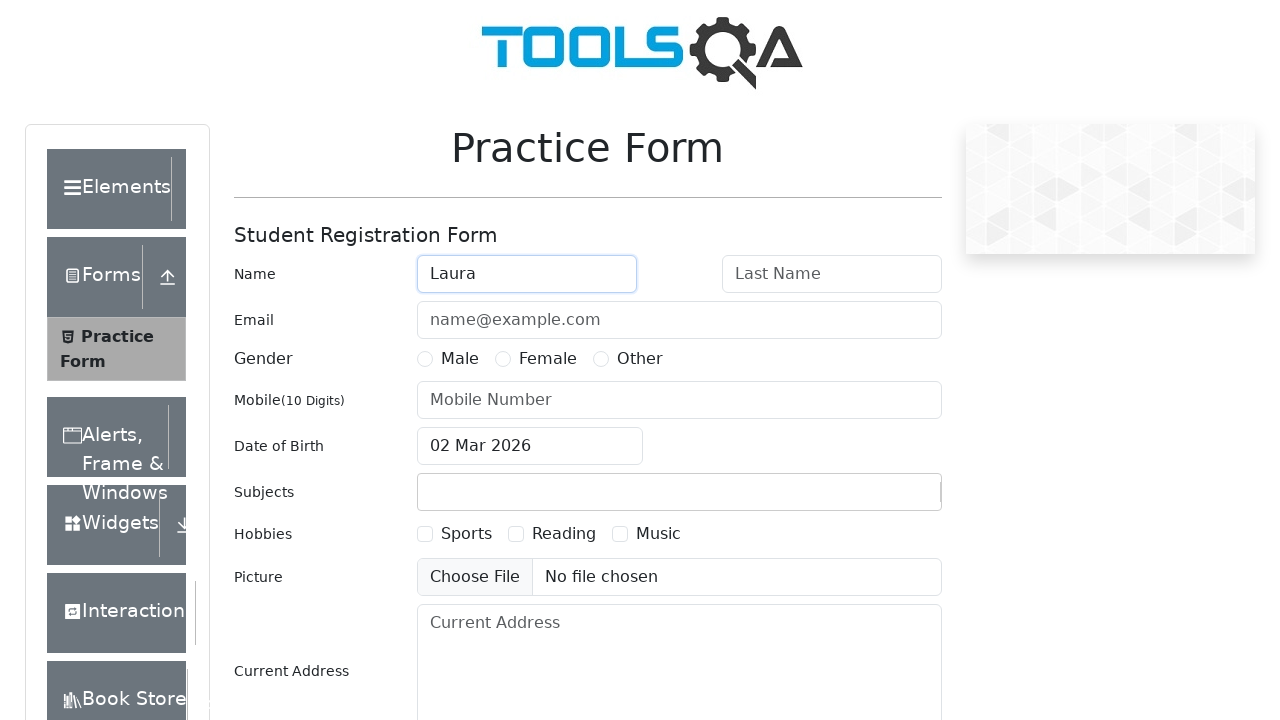

Filled last name field with 'Rodríguez' on #lastName
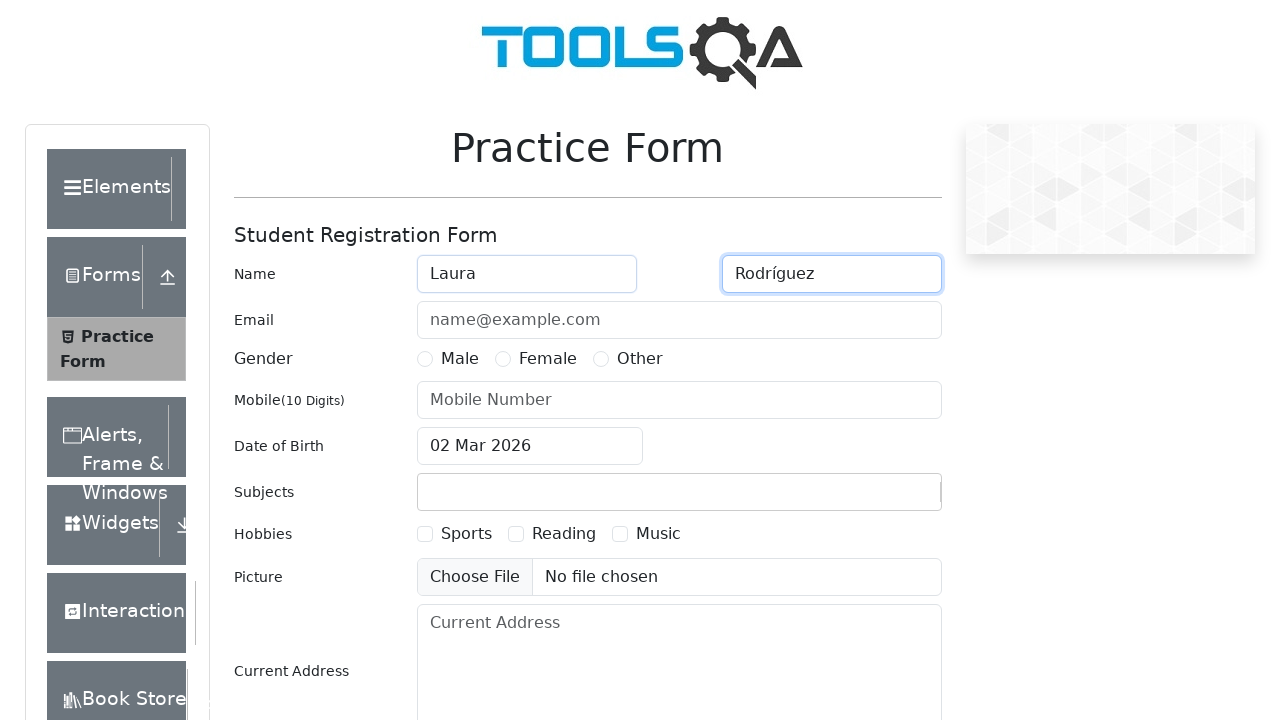

Filled email field with 'laura@test.com' on #userEmail
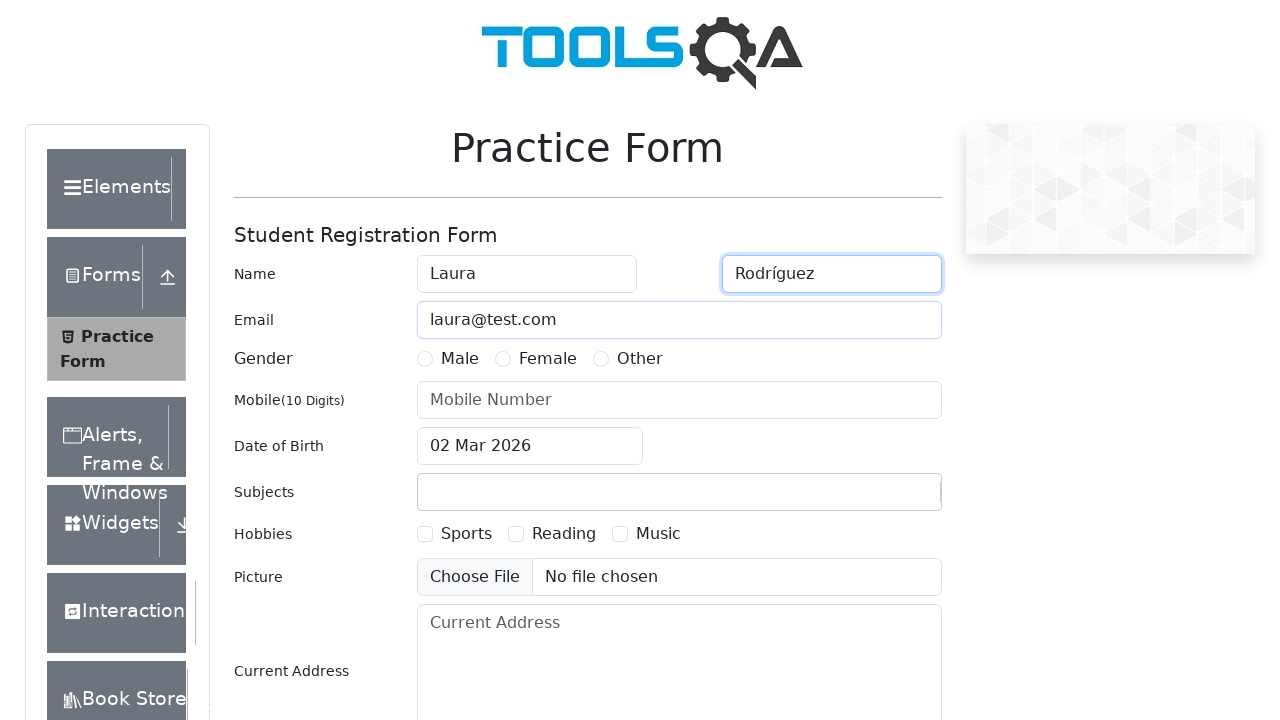

Selected Female gender option at (548, 359) on label[for='gender-radio-2']
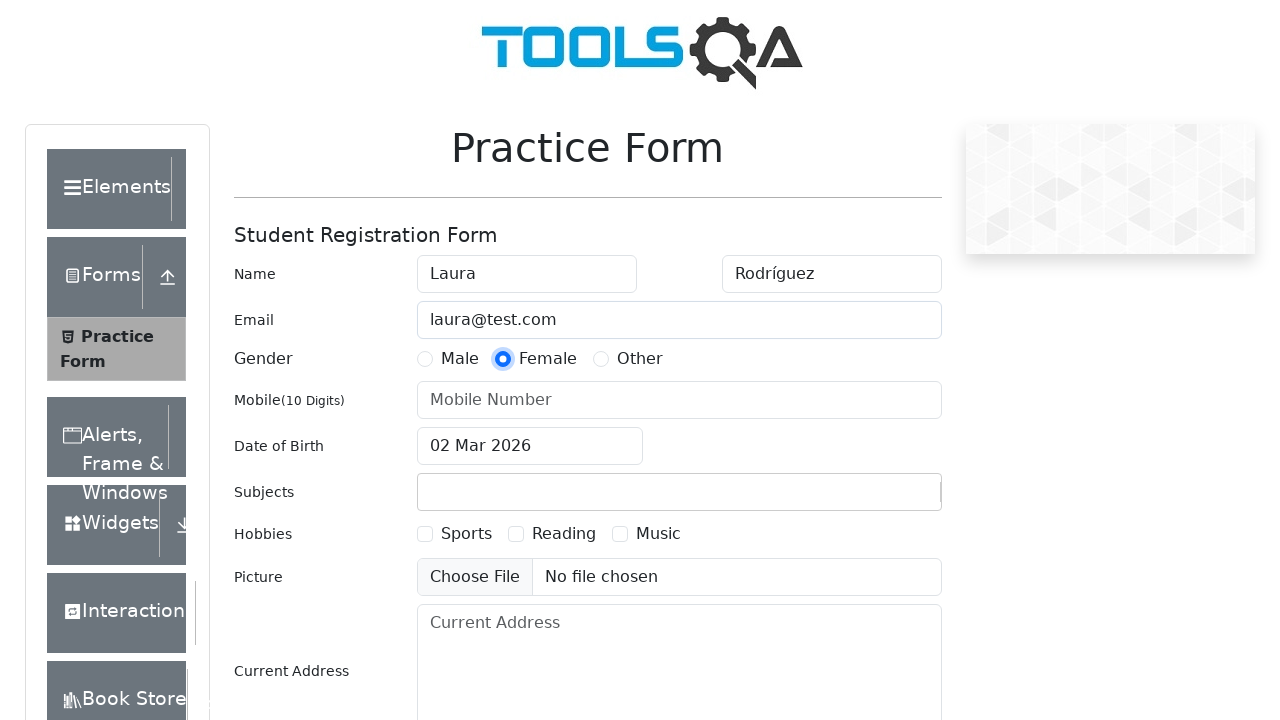

Filled phone number field with '9876543210' on #userNumber
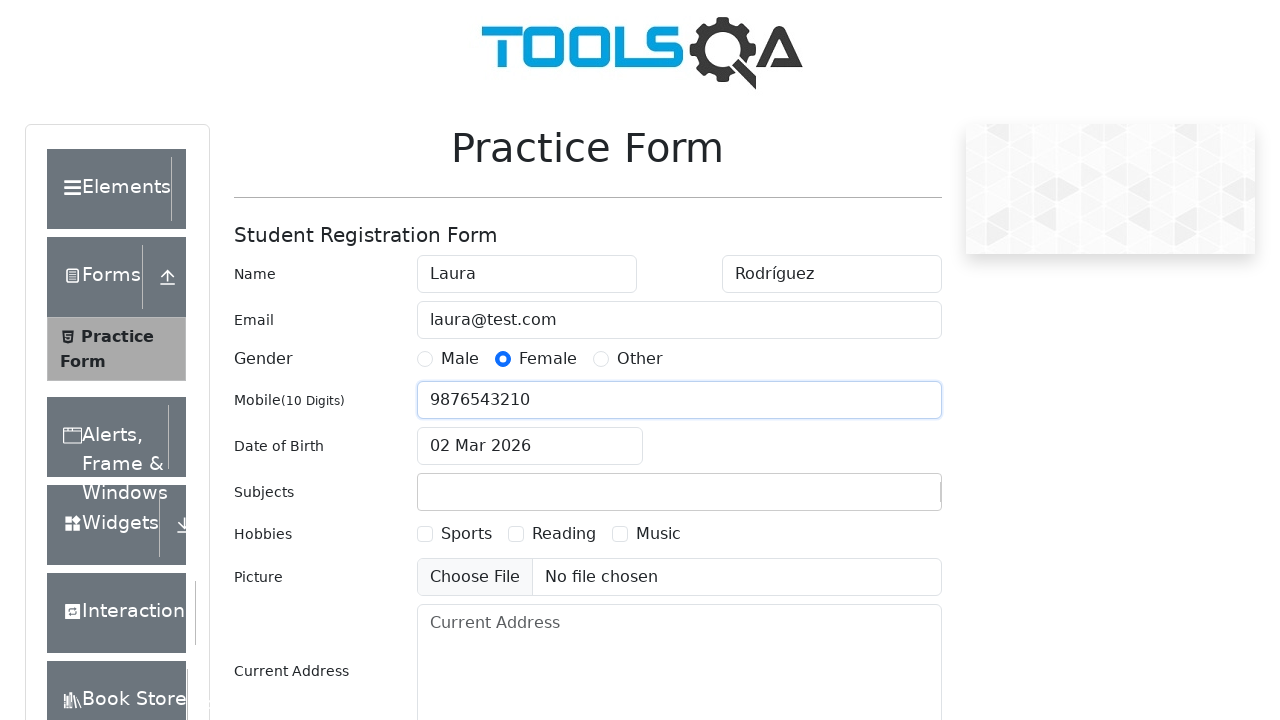

Selected Reading hobby checkbox at (564, 534) on label[for='hobbies-checkbox-2']
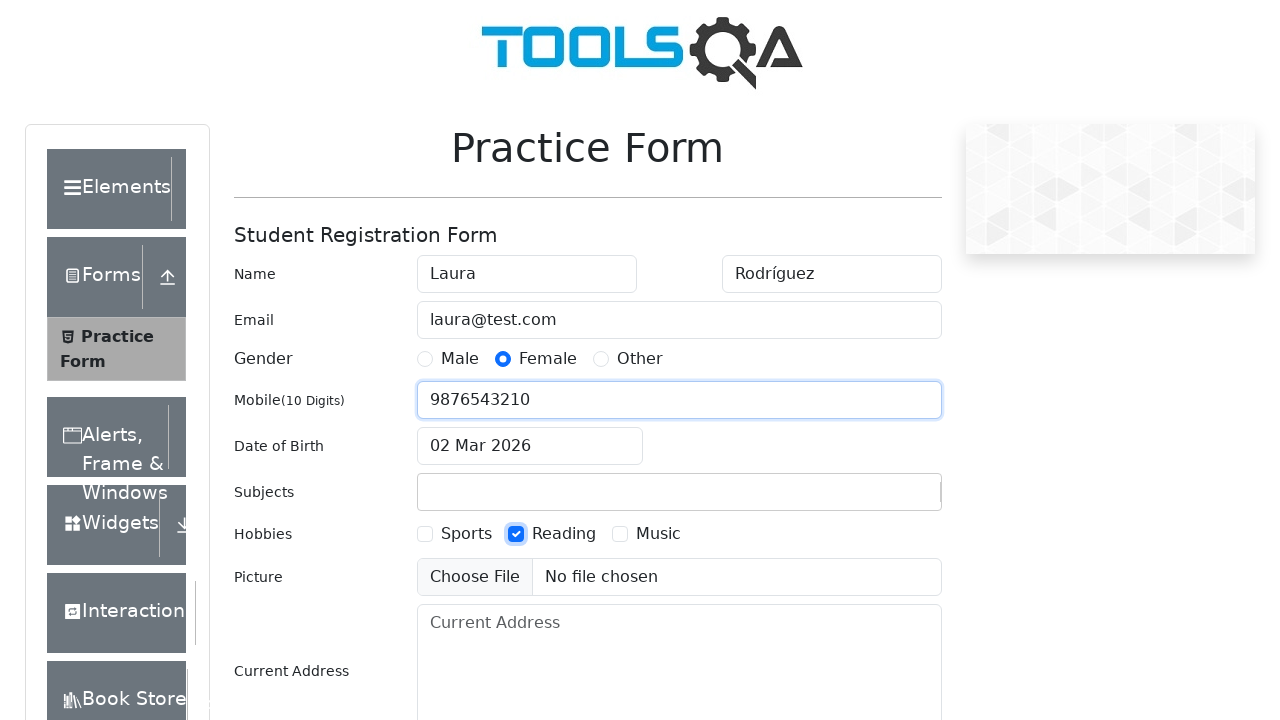

Selected Music hobby checkbox at (658, 534) on label[for='hobbies-checkbox-3']
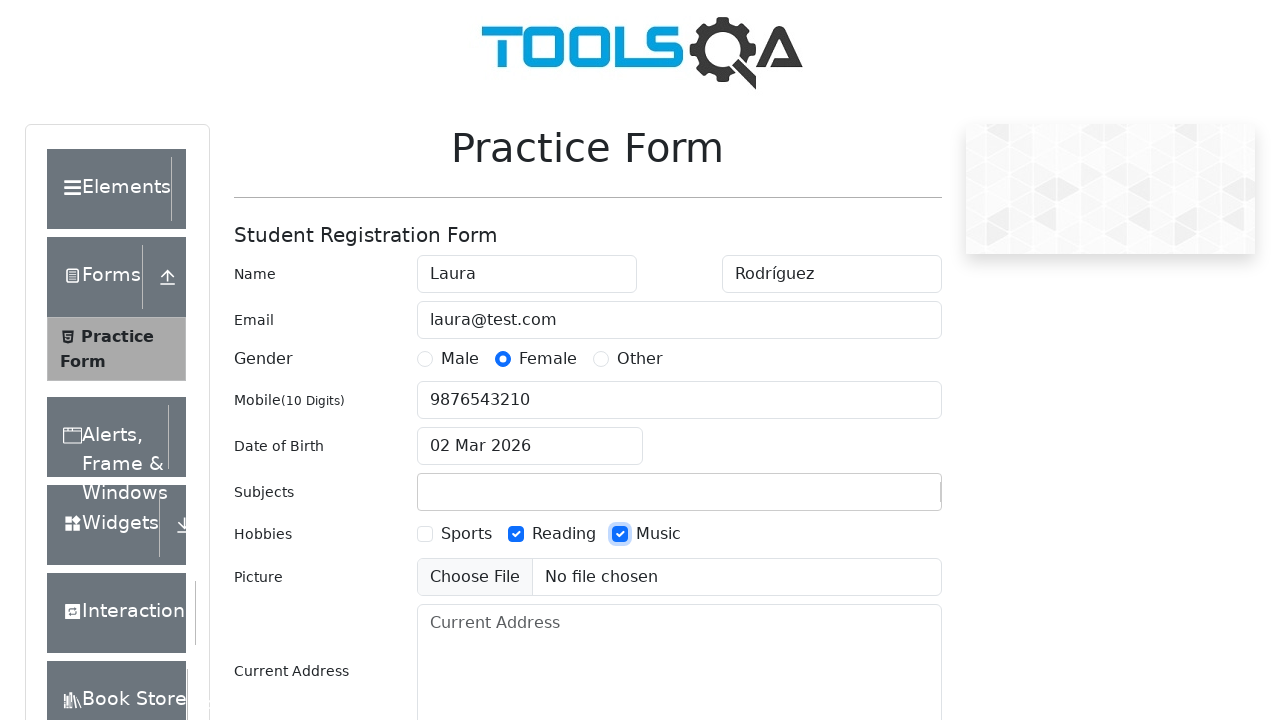

Filled current address field with 'Dirección falsa 123' on #currentAddress
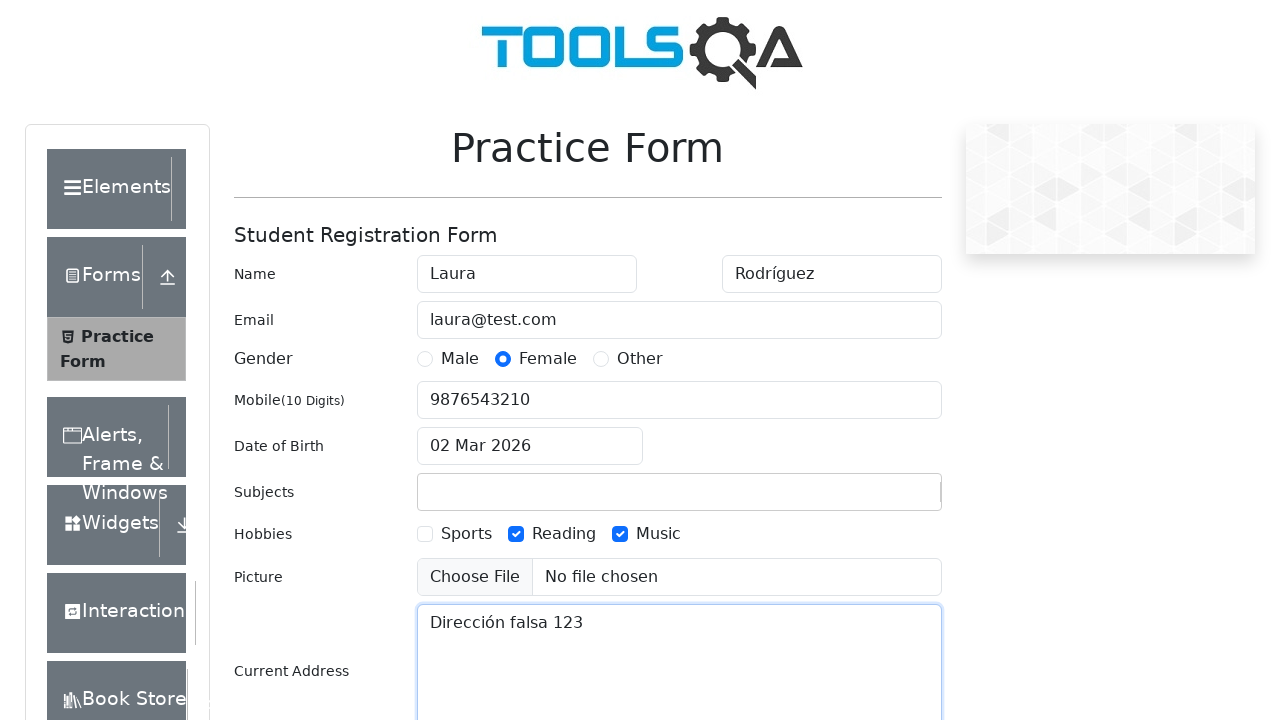

Clicked state dropdown to open selection at (527, 437) on #state
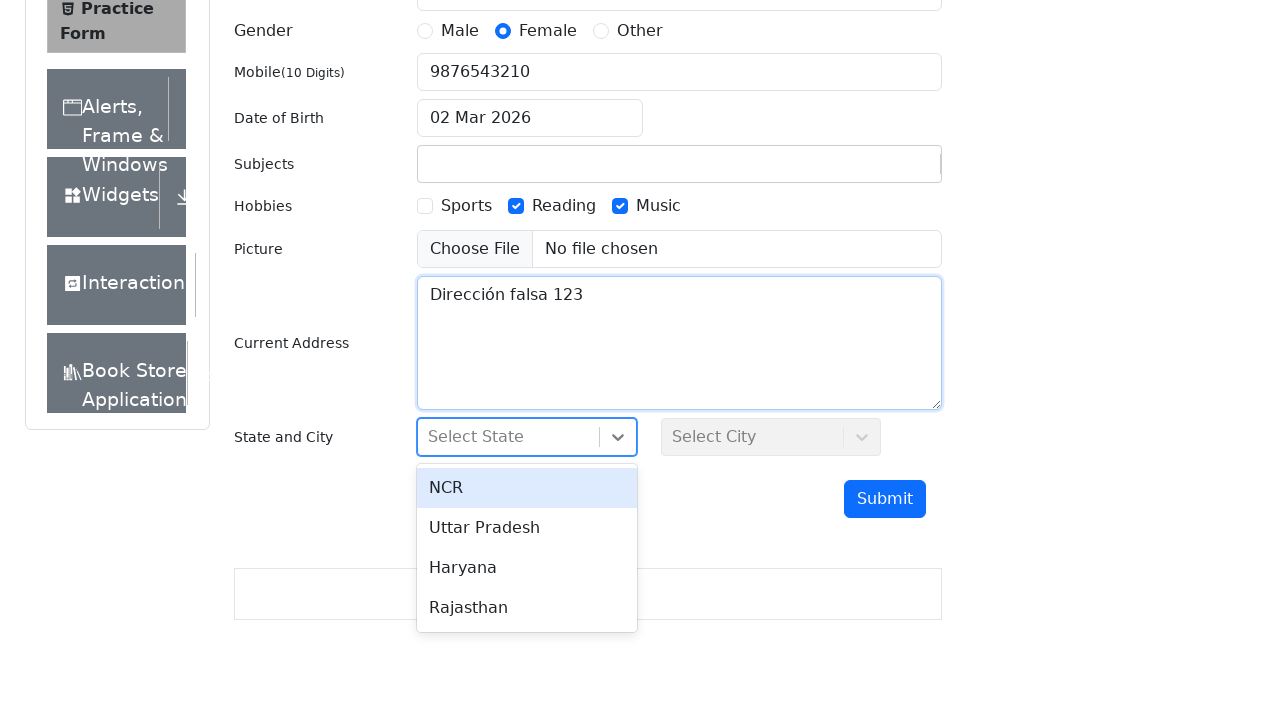

Selected NCR state option at (527, 488) on #react-select-3-option-0
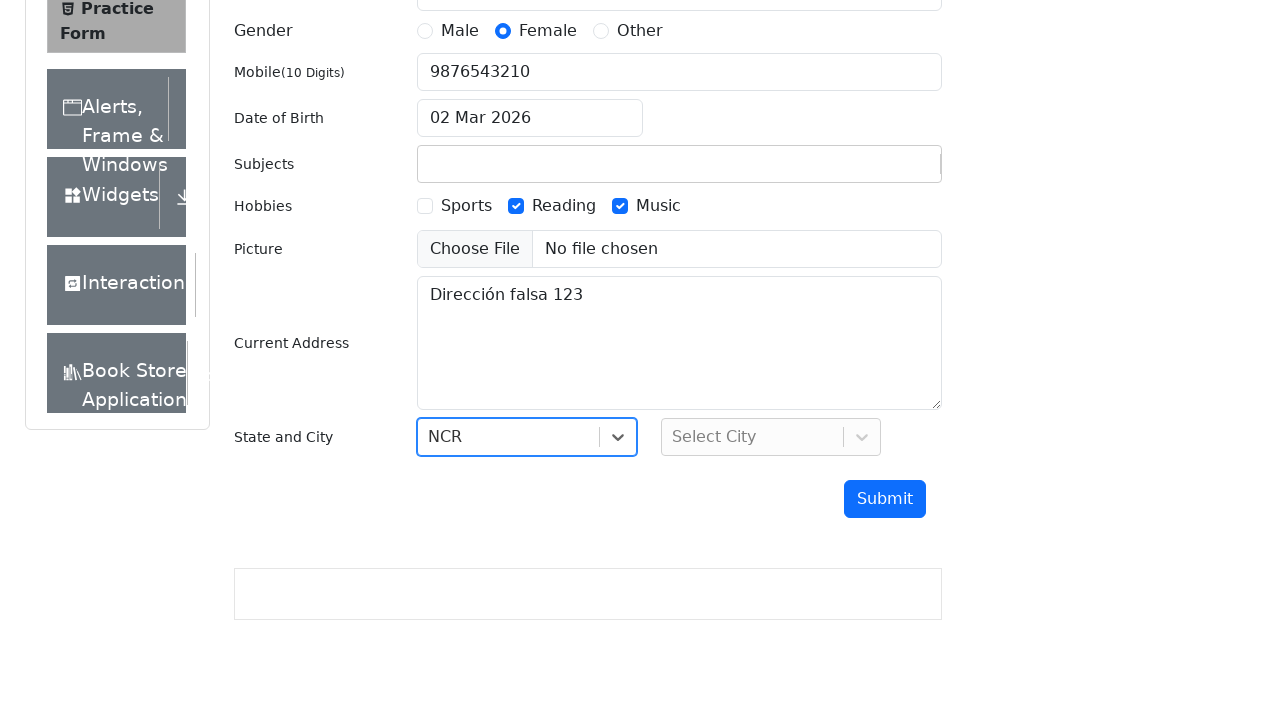

Clicked city dropdown to open selection at (771, 437) on #city
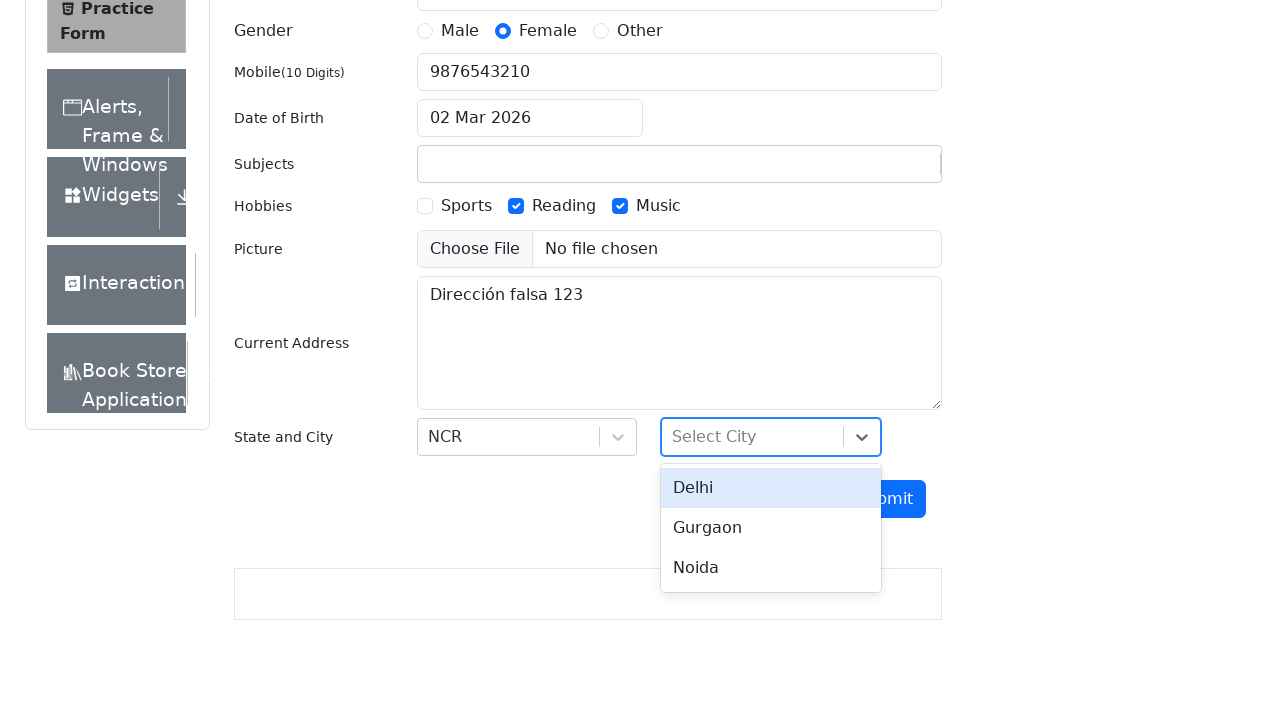

Selected Delhi city option at (771, 488) on #react-select-4-option-0
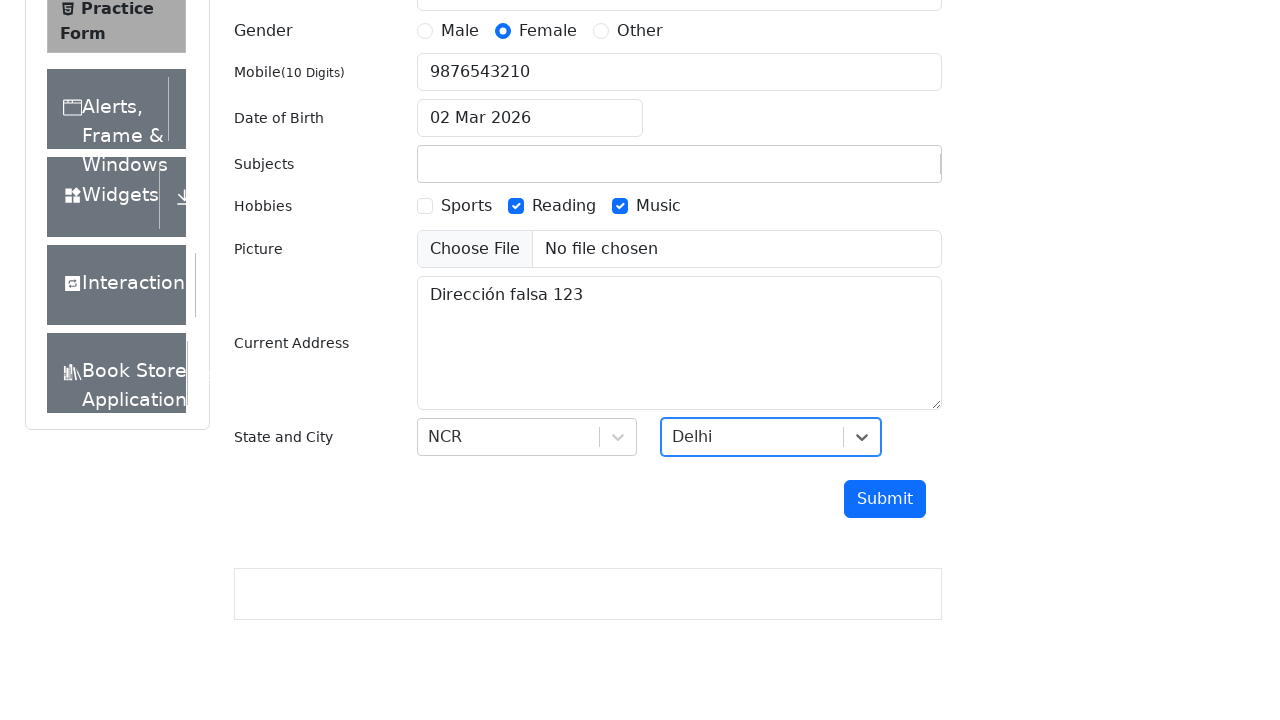

Verified first name field contains 'Laura'
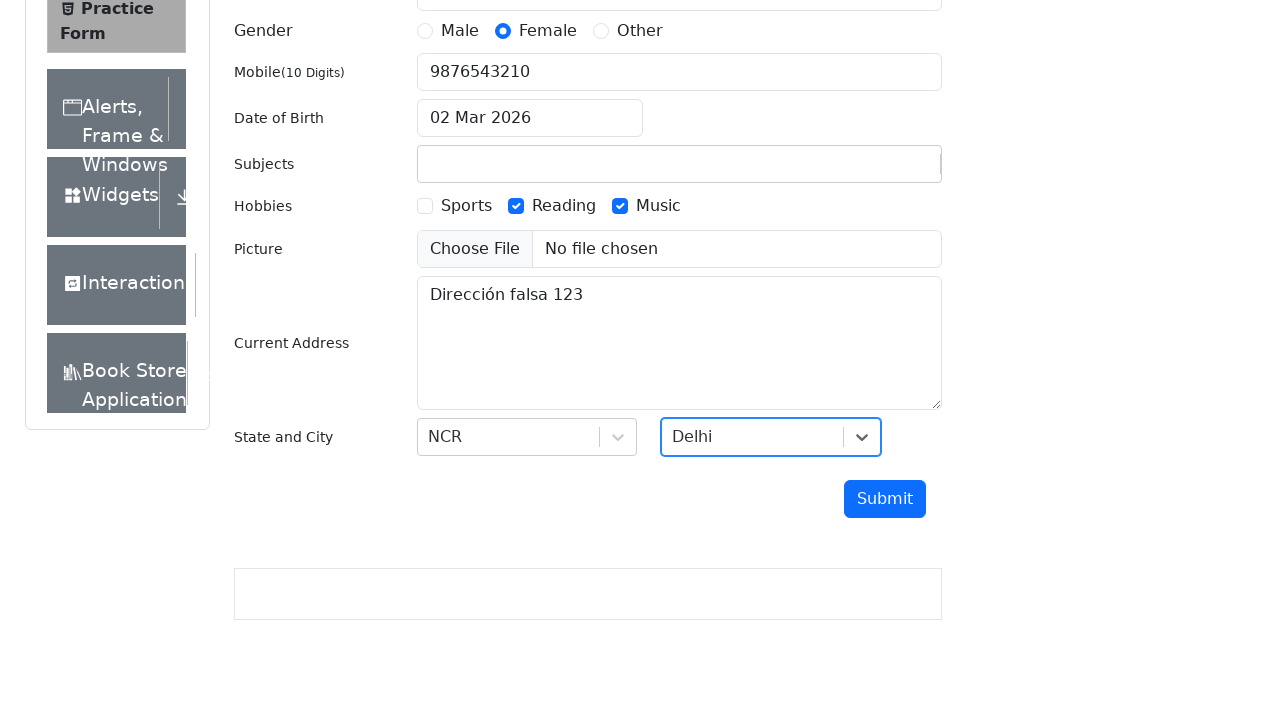

Verified email field contains 'laura@test.com'
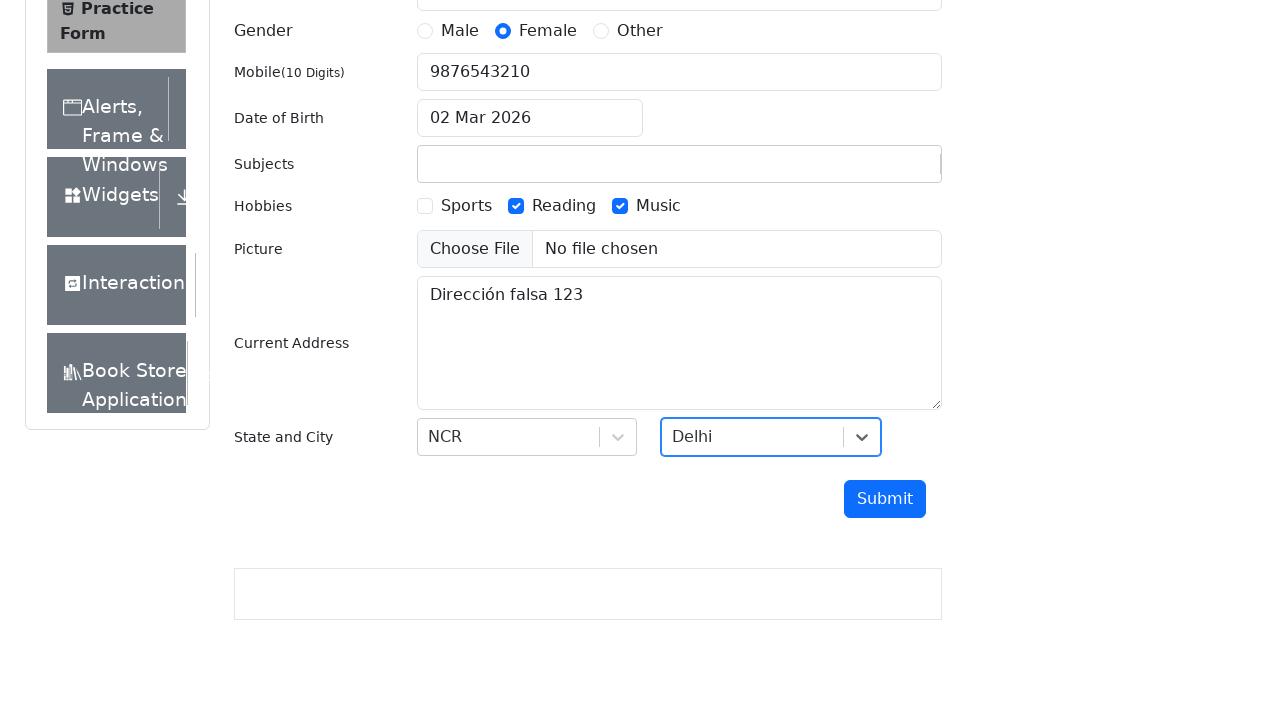

Verified phone number field contains '9876543210'
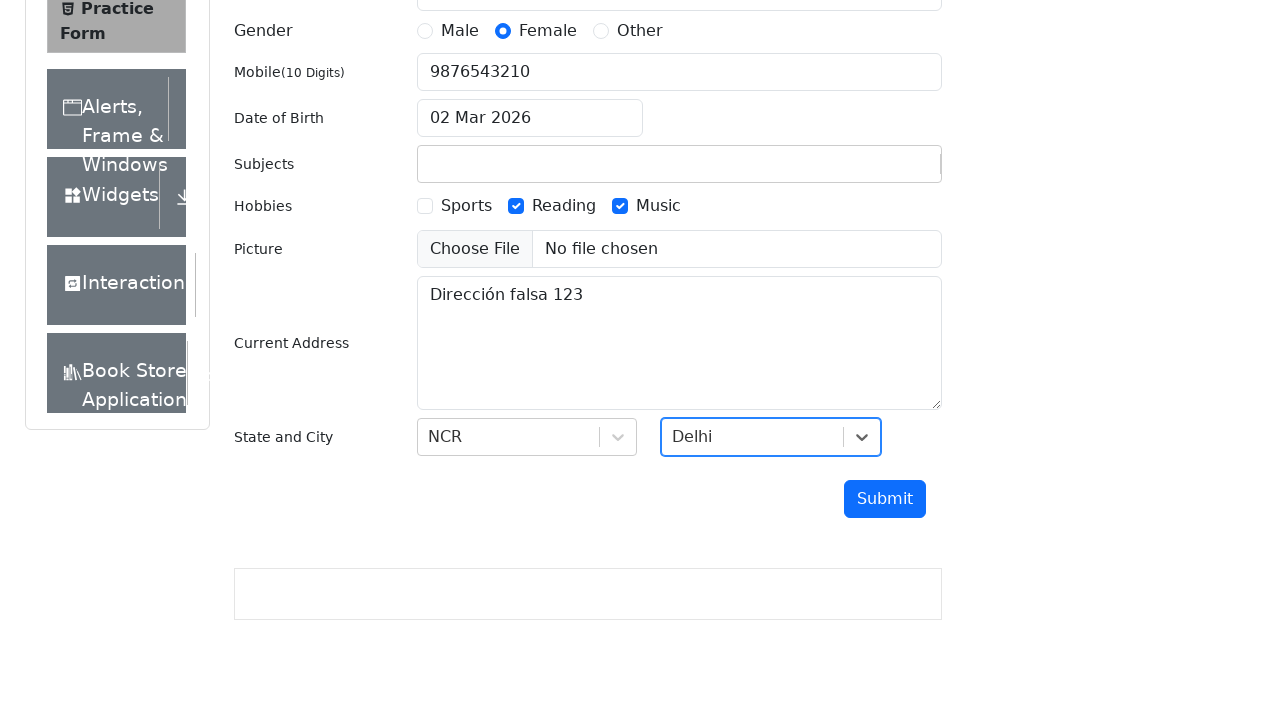

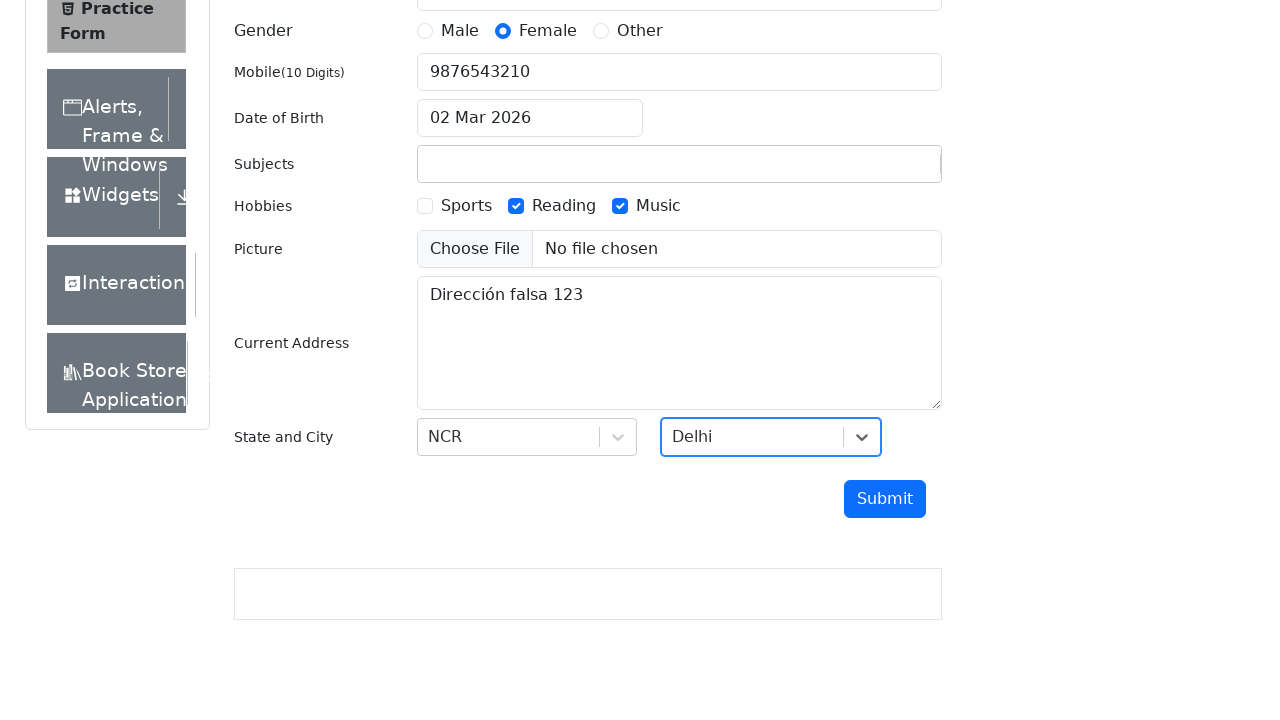